Tests dynamic content loading by clicking a button and waiting for hidden text to become visible

Starting URL: https://the-internet.herokuapp.com/dynamic_loading/1

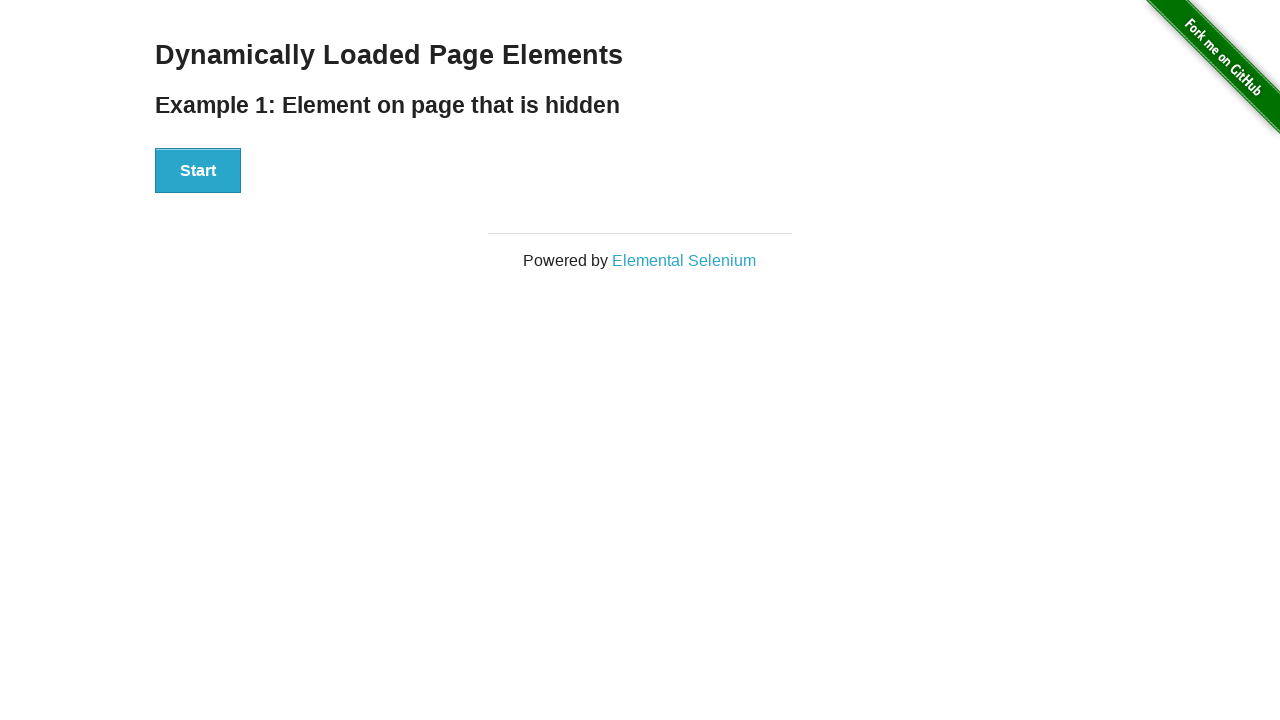

Clicked start button to trigger dynamic content loading at (198, 171) on button
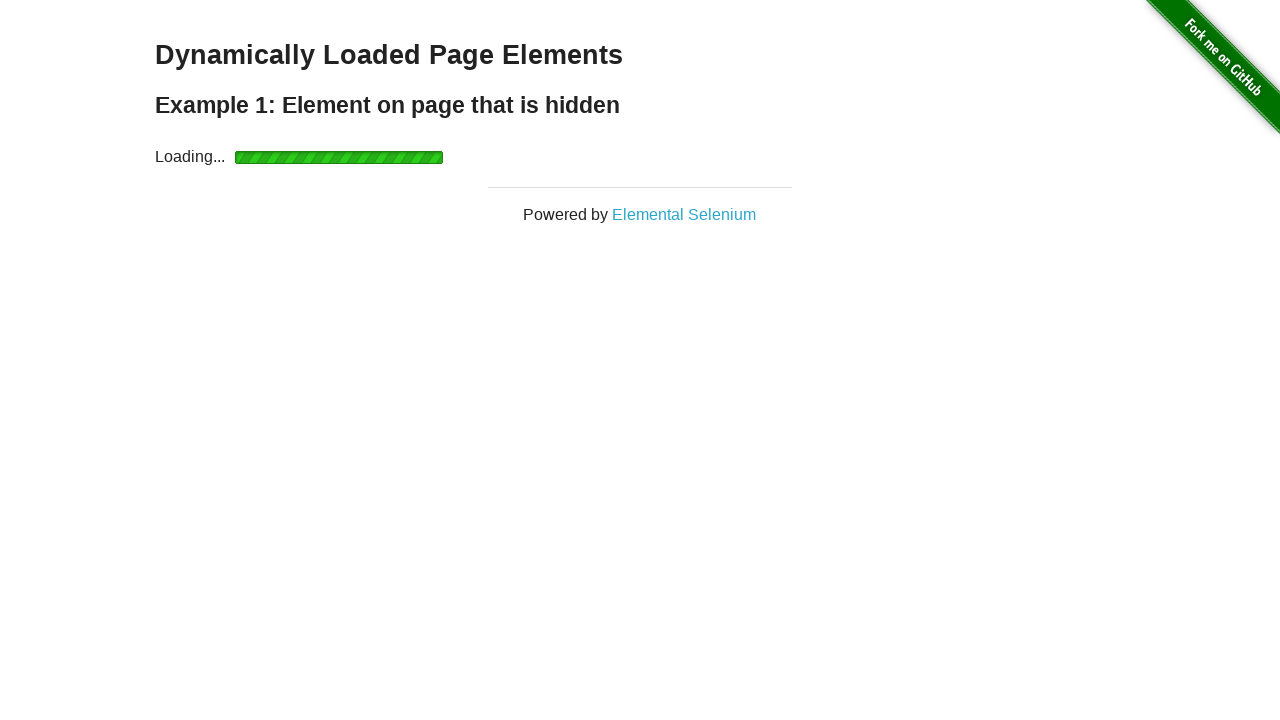

Waited for hidden text to become visible
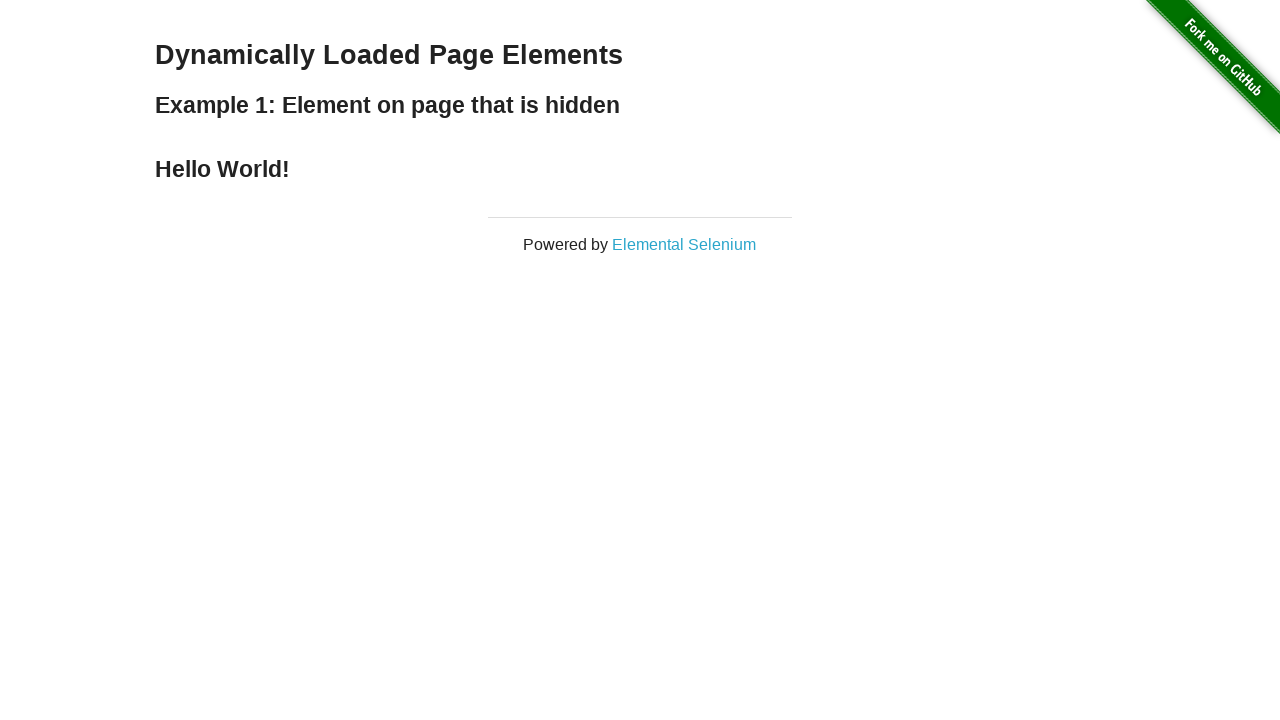

Located the 'Hello World!' text element
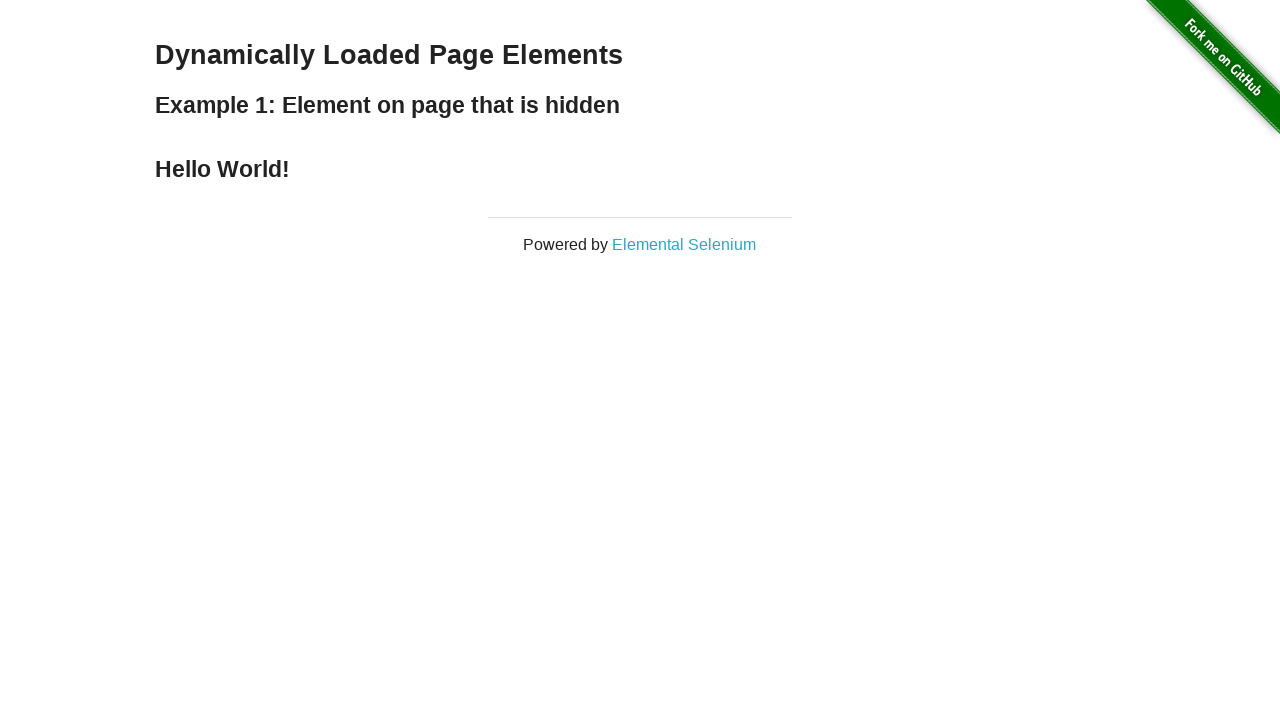

Verified that the text element displays 'Hello World!'
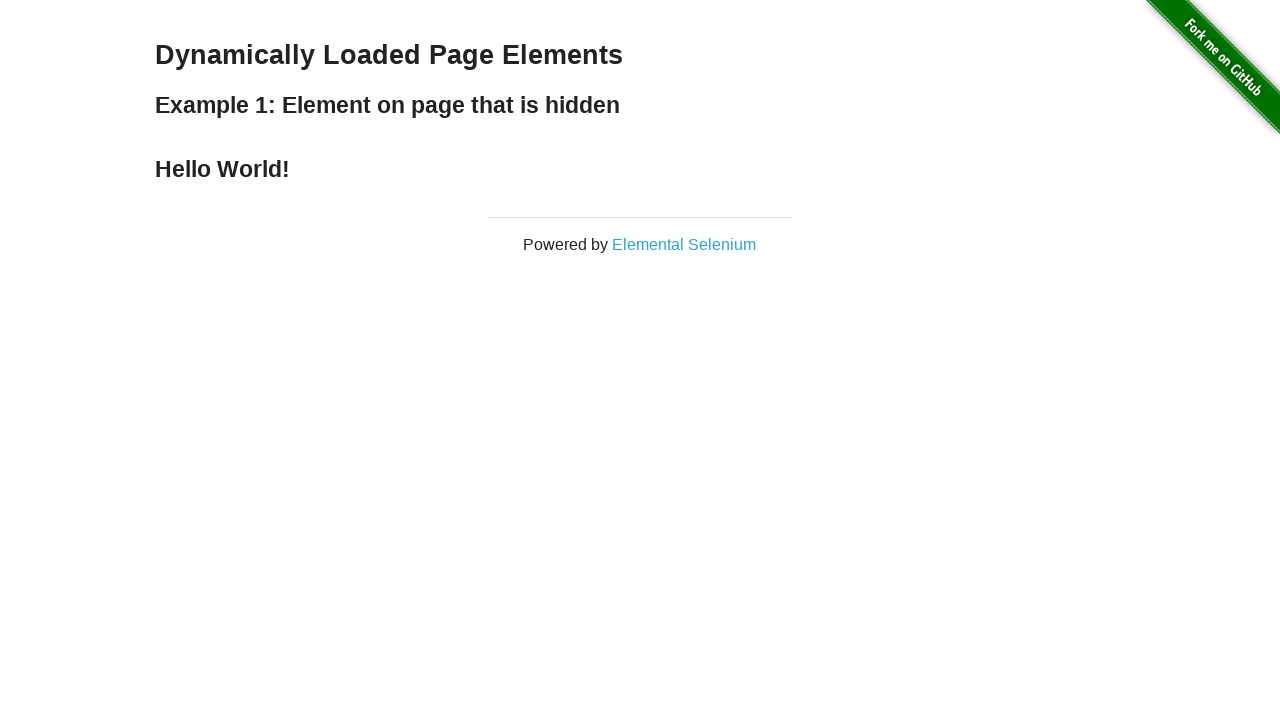

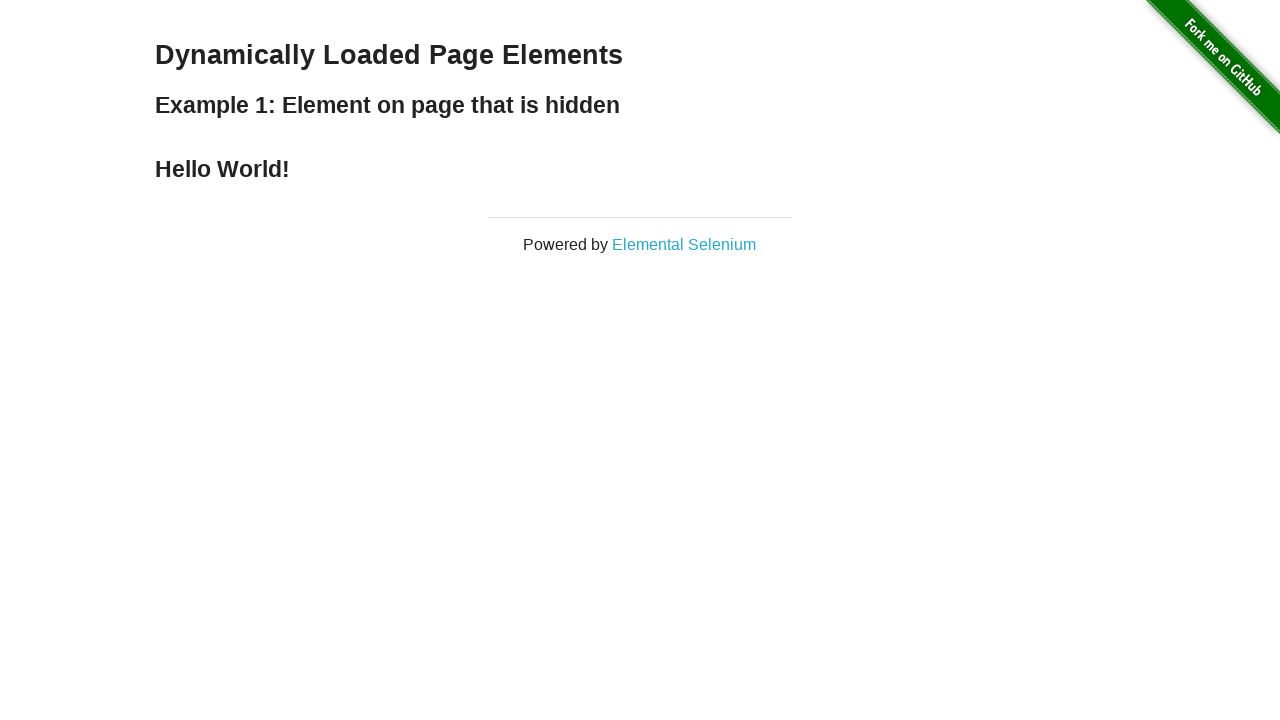